Navigates to a datepicker demo page and waits for the page to fully load

Starting URL: https://www.globalsqa.com/demo-site/datepicker/

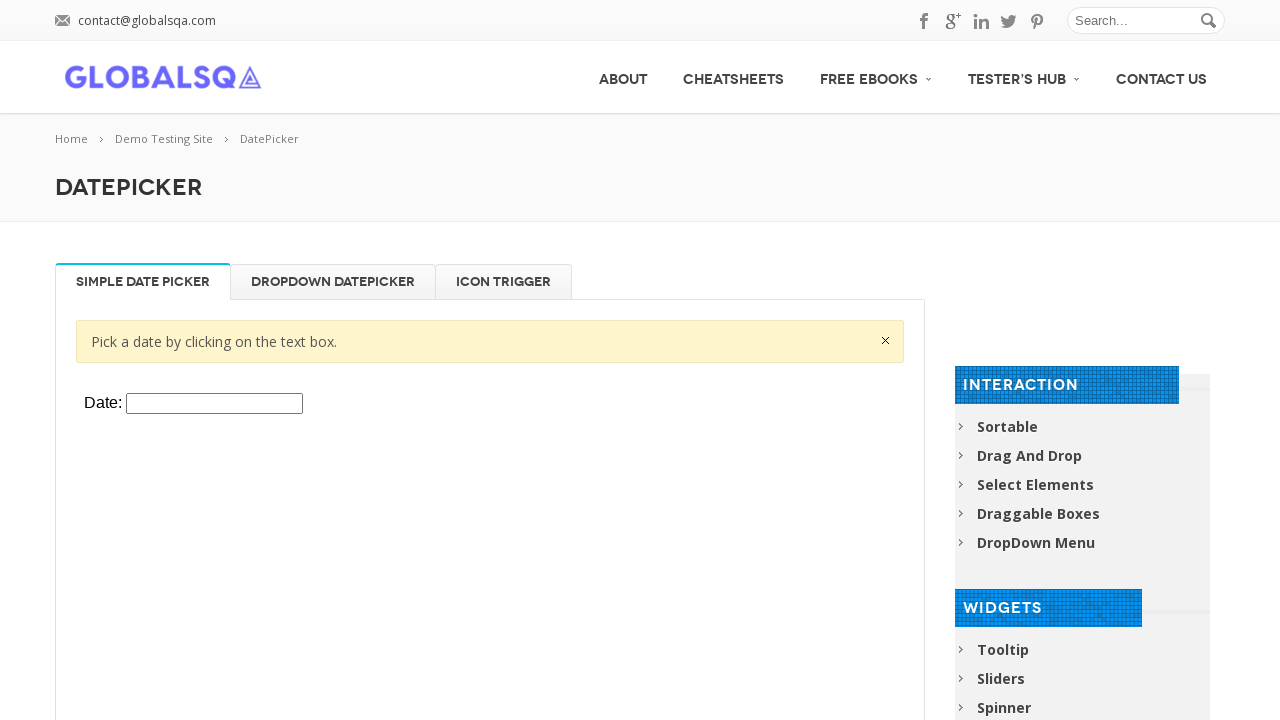

Navigated to datepicker demo page
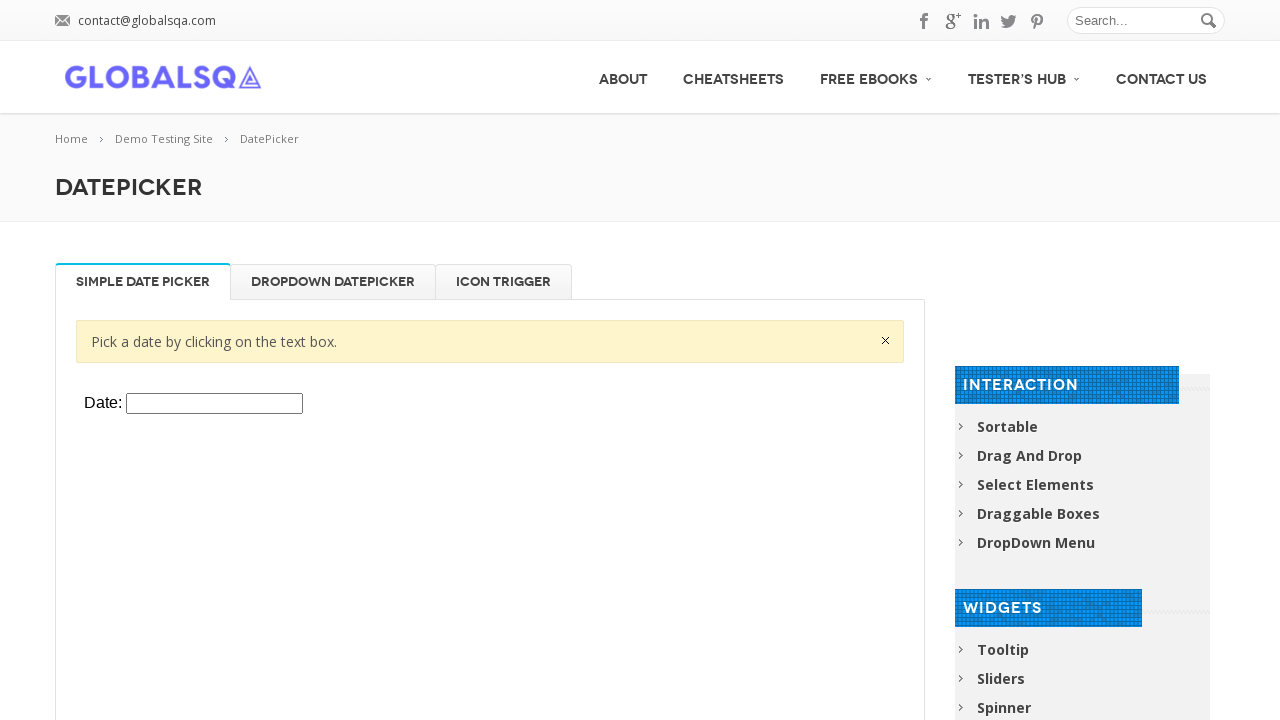

Page fully loaded (networkidle state reached)
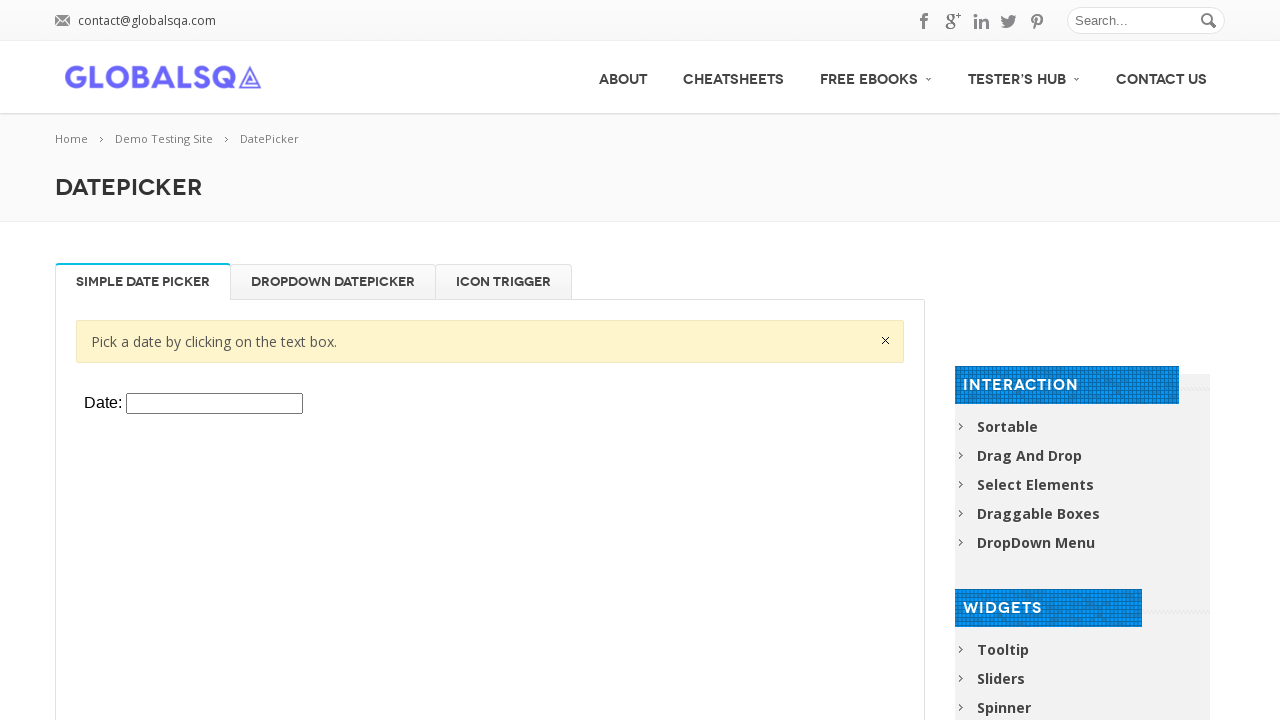

Body element is visible and page content has loaded
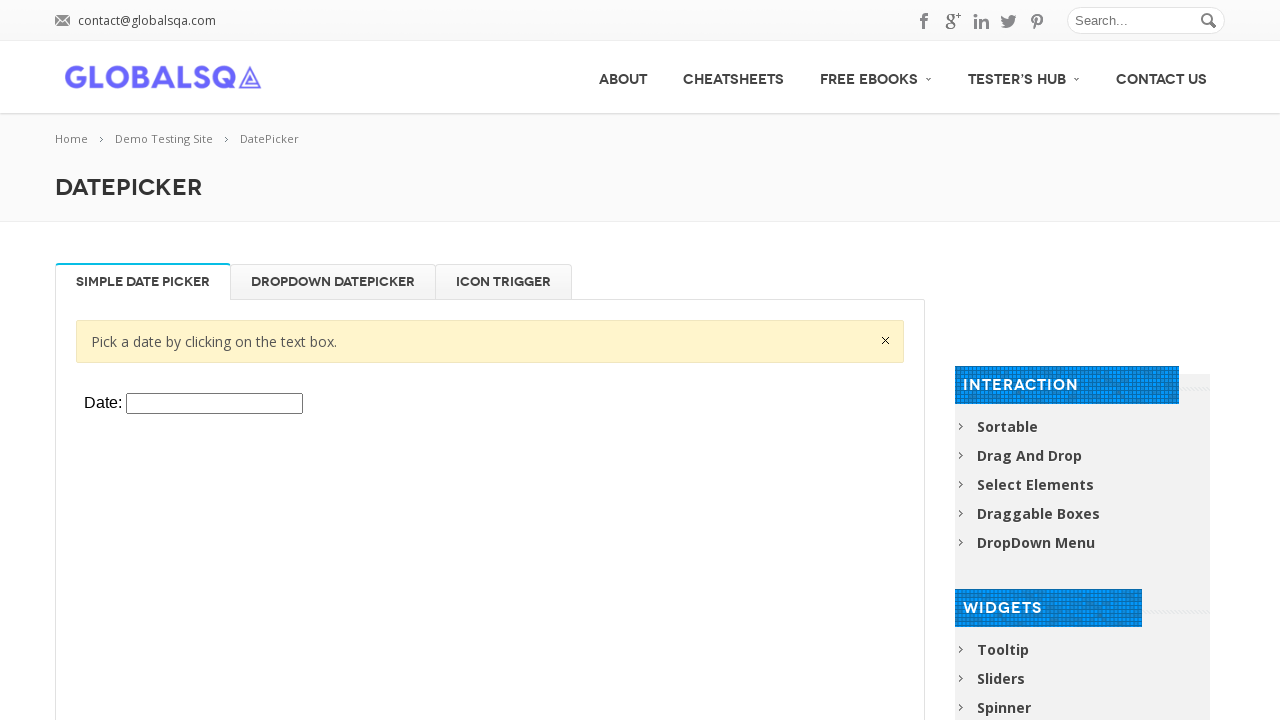

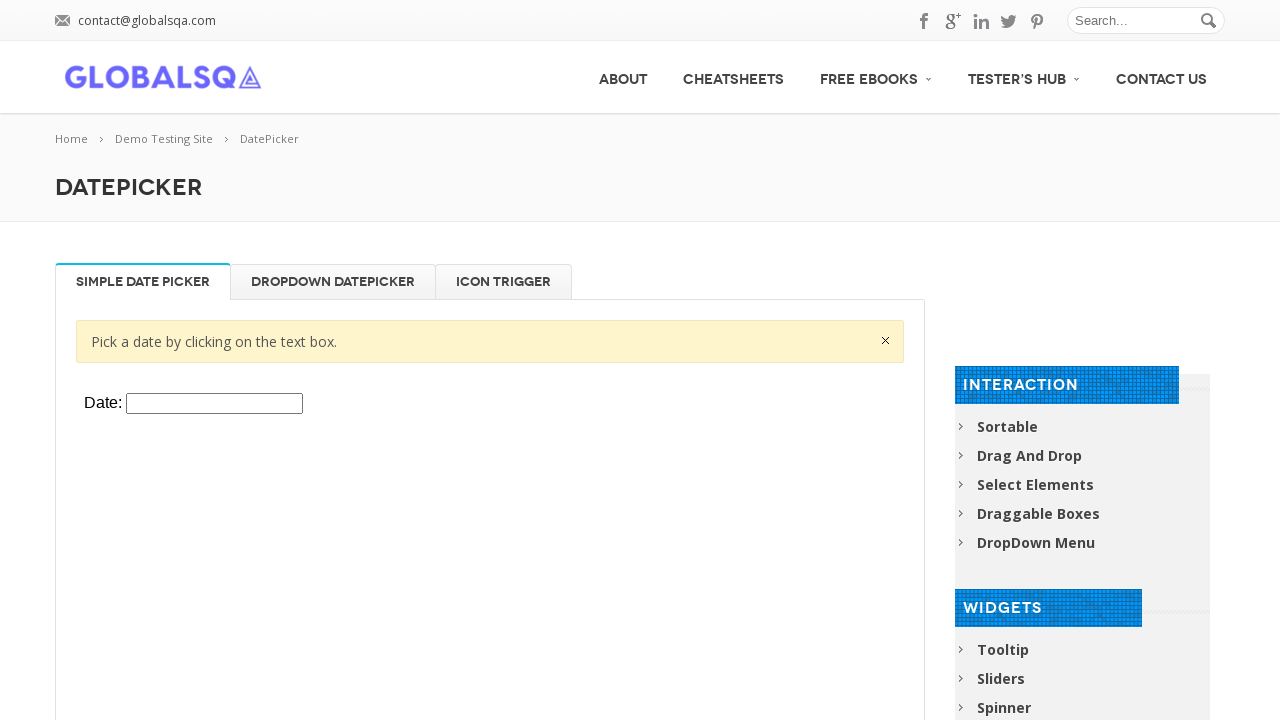